Tests alert handling functionality by triggering an alert and dismissing it

Starting URL: https://demoqa.com/alerts

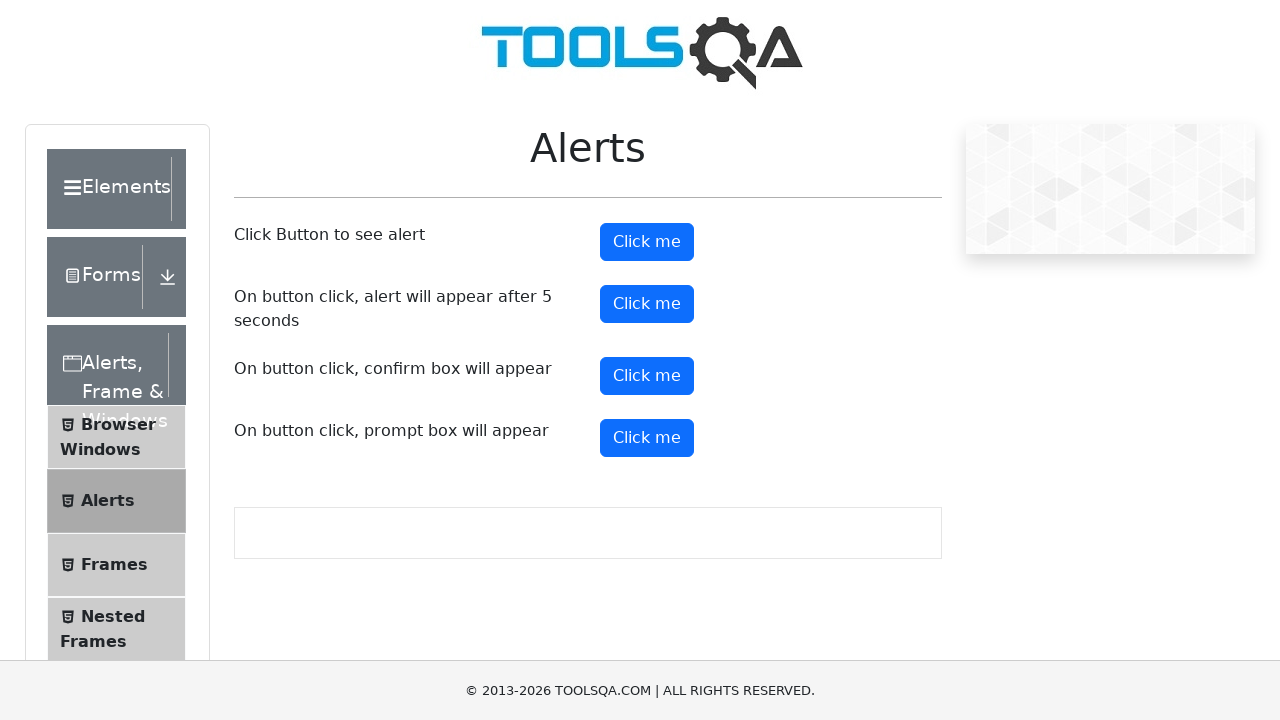

Clicked alert button to trigger alert dialog at (647, 242) on #alertButton
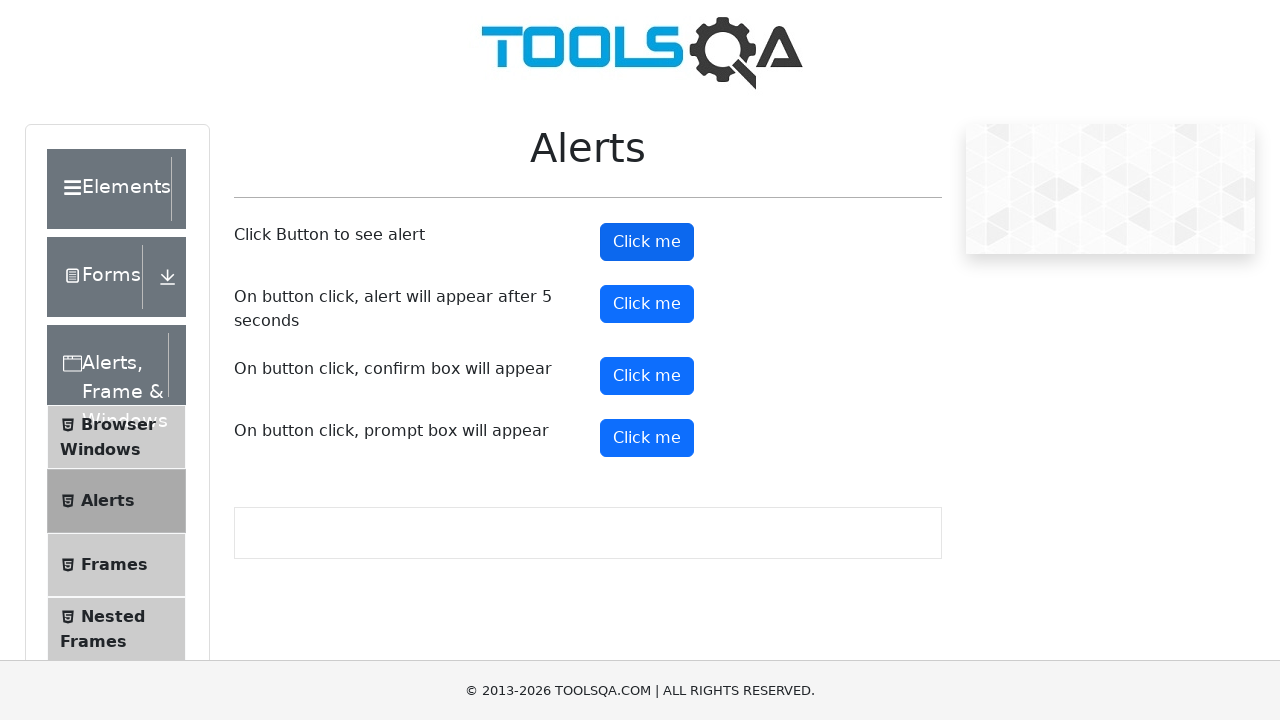

Set up dialog handler to dismiss alerts
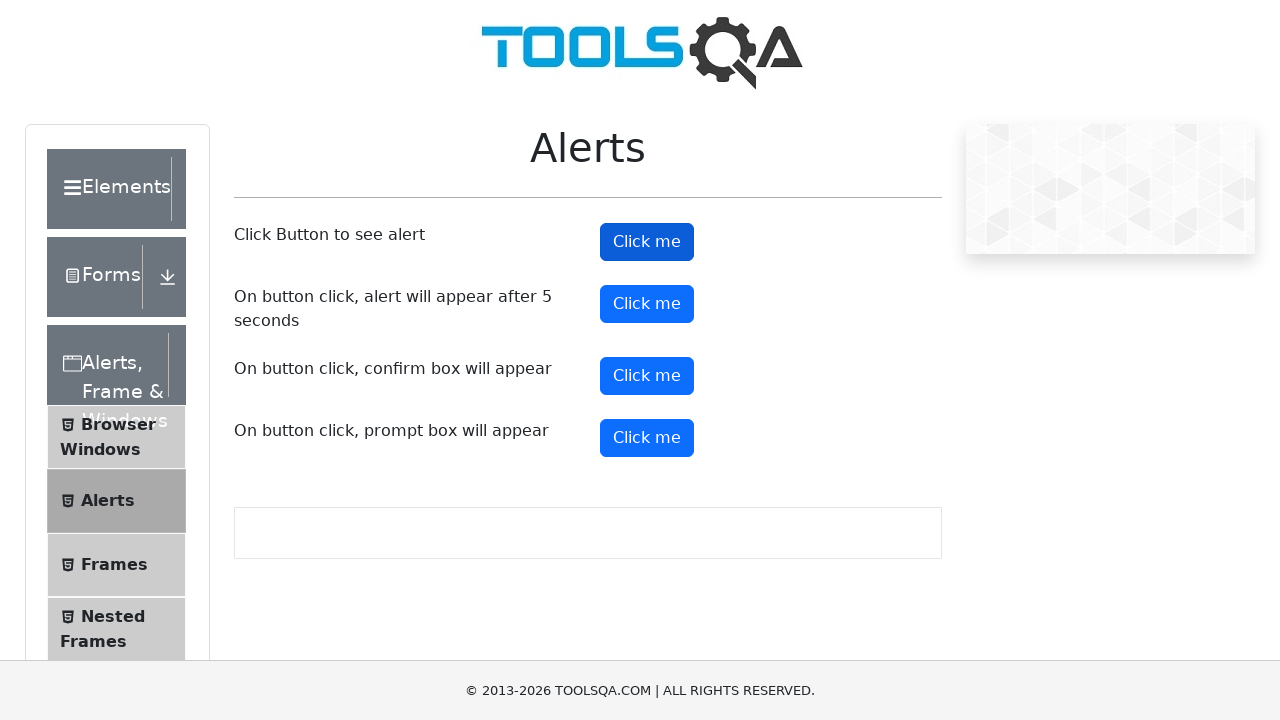

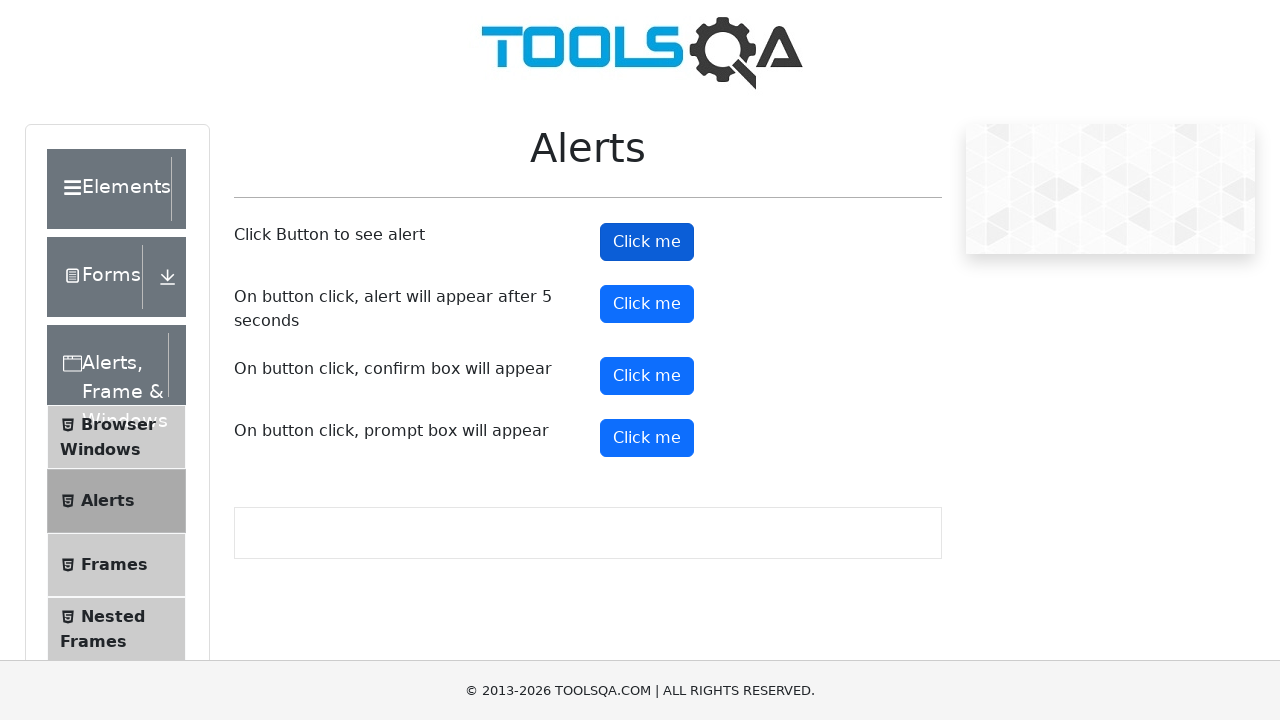